Navigates to Yogonet International news site and hovers over the Categories menu to reveal dropdown submenu items

Starting URL: https://www.yogonet.com/international/

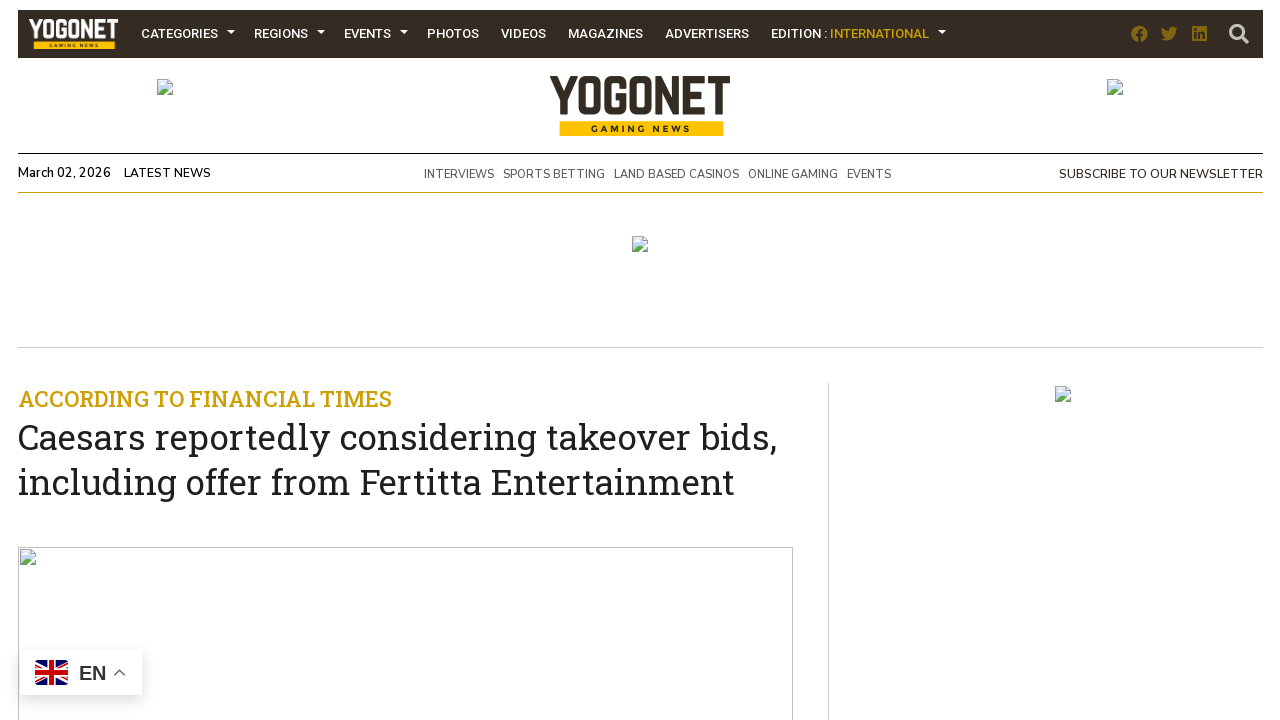

Hovered over Categories menu tab to reveal dropdown at (186, 34) on .item_menu.transition_02.tiene_hijos.categorias
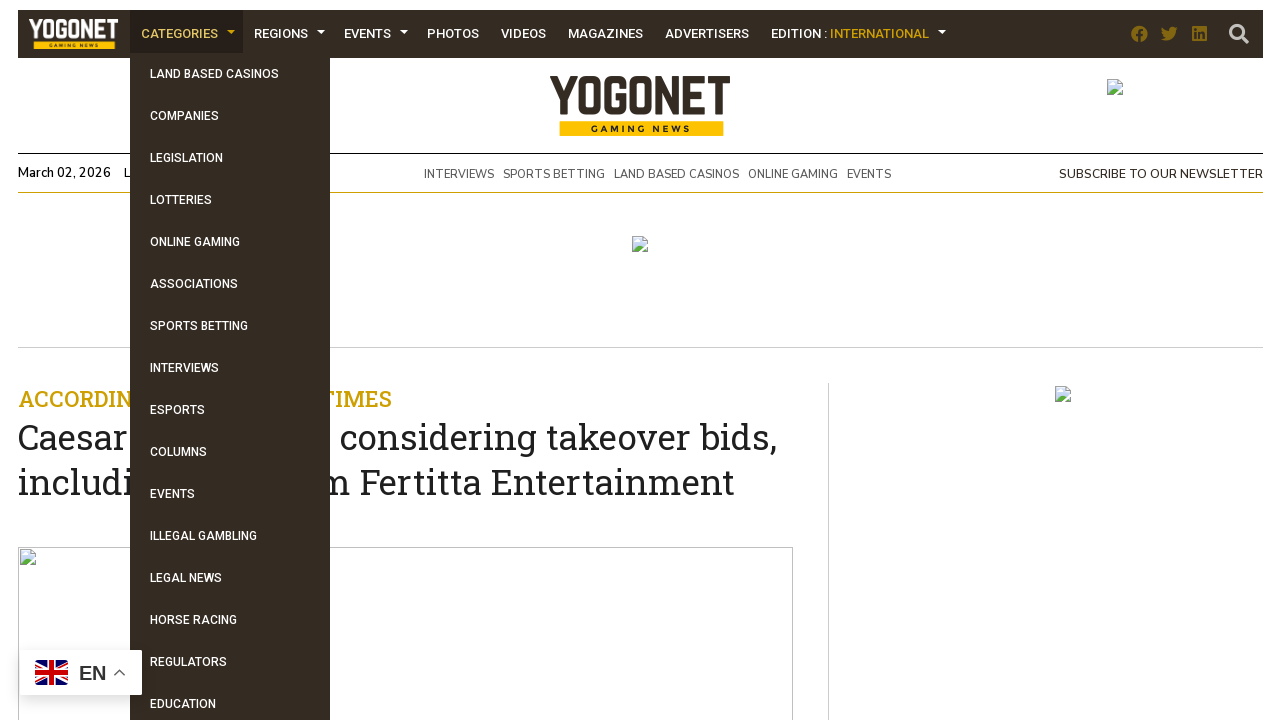

Dropdown submenu items loaded and became visible
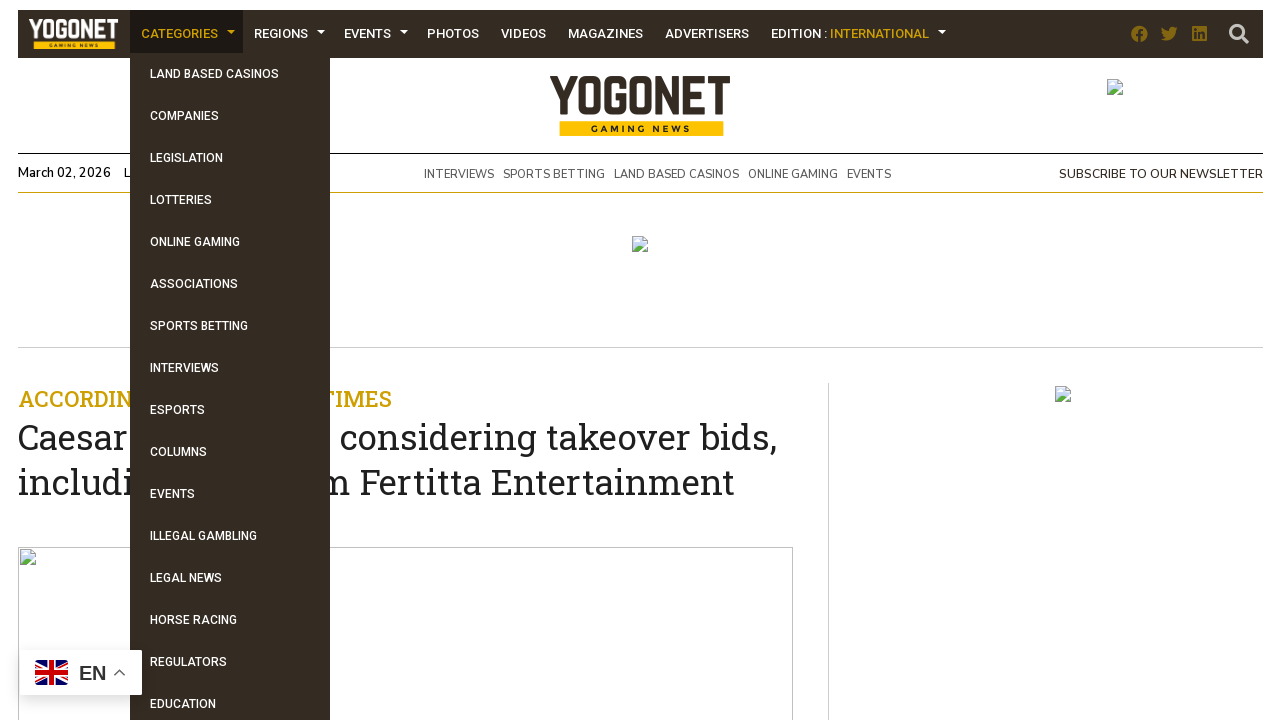

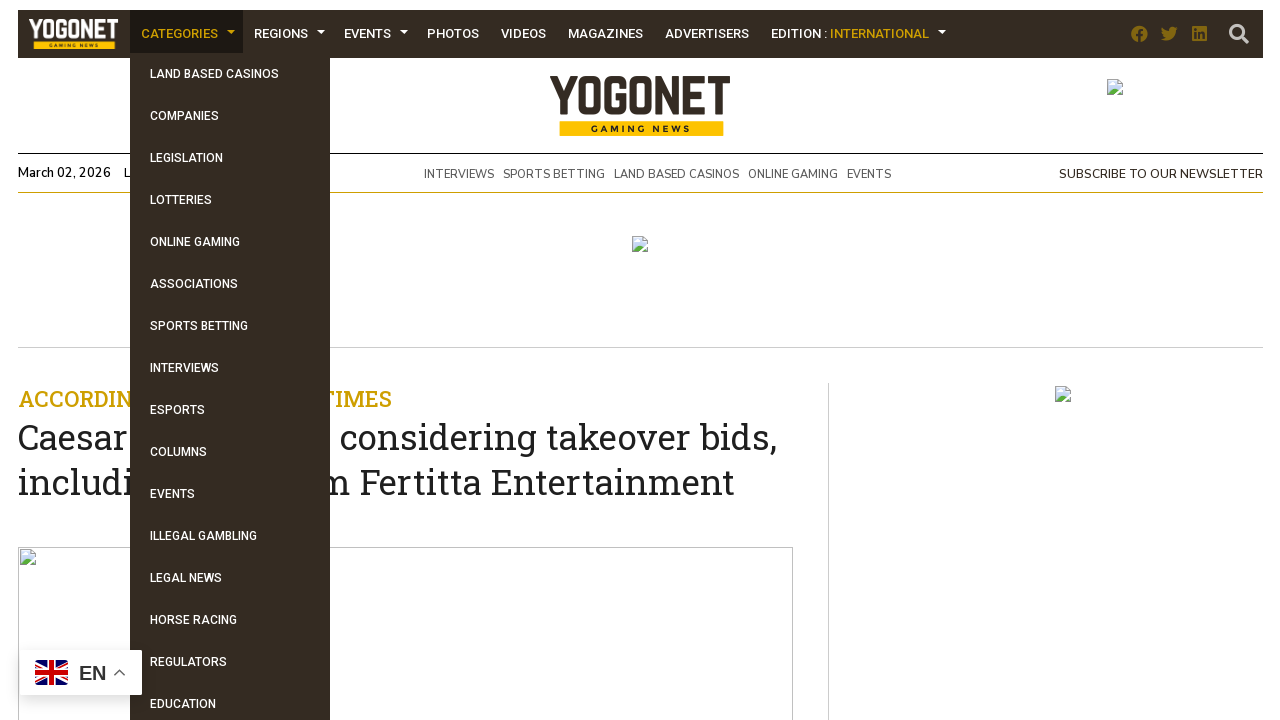